Tests the reset list functionality by clicking the reset button and verifying the list returns to its original state.

Starting URL: https://kristinek.github.io/site/tasks/list_of_people_with_jobs.html

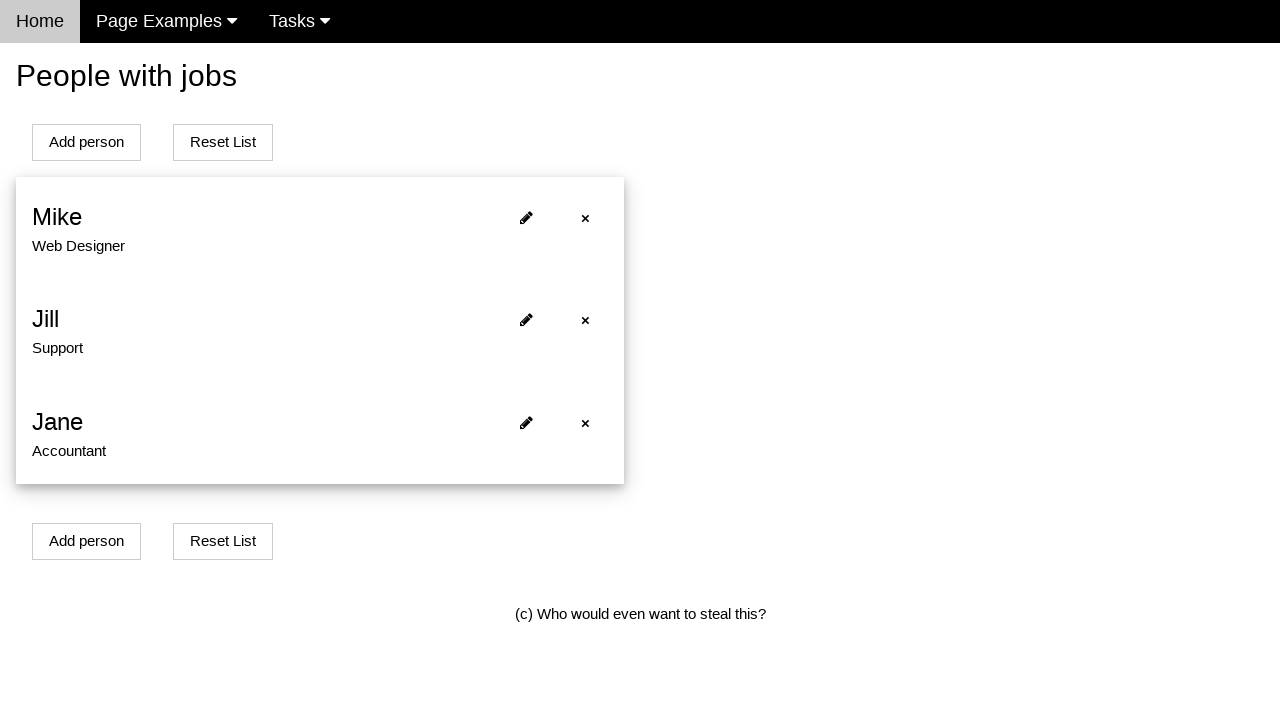

Clicked reset list button at (223, 142) on xpath=//*[@onclick='resetListOfPeople()']
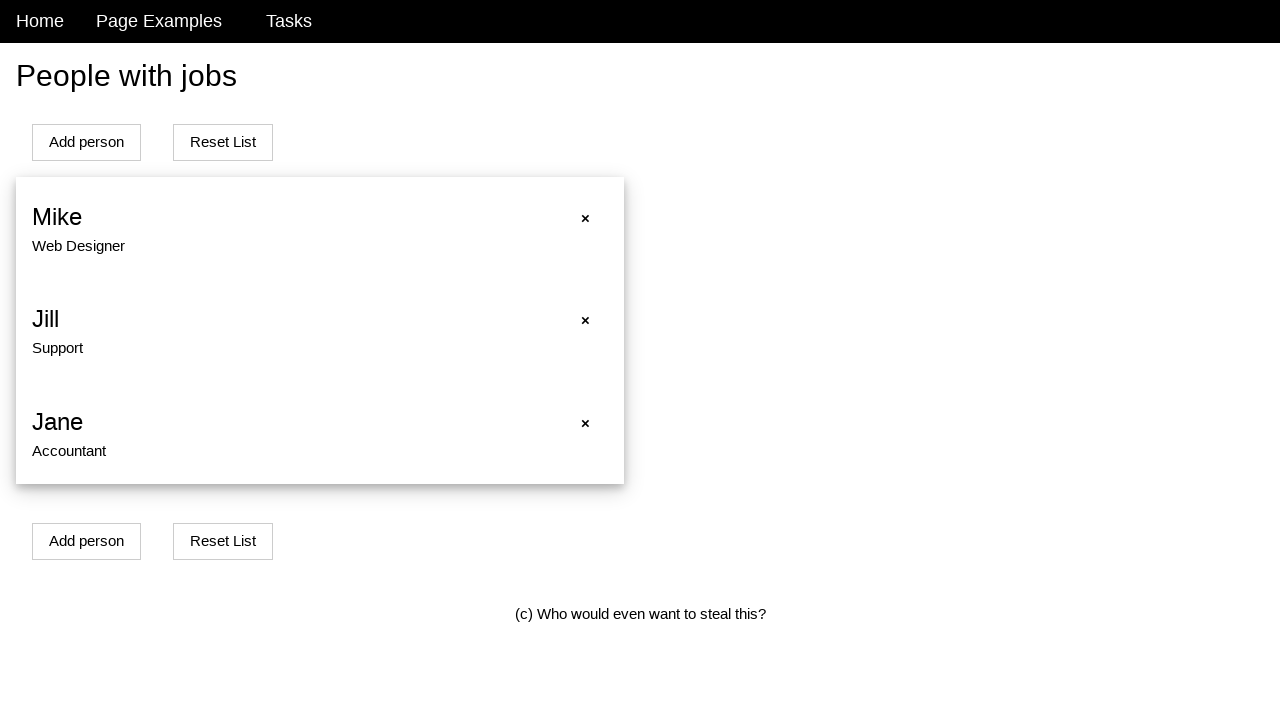

List reset and names loaded
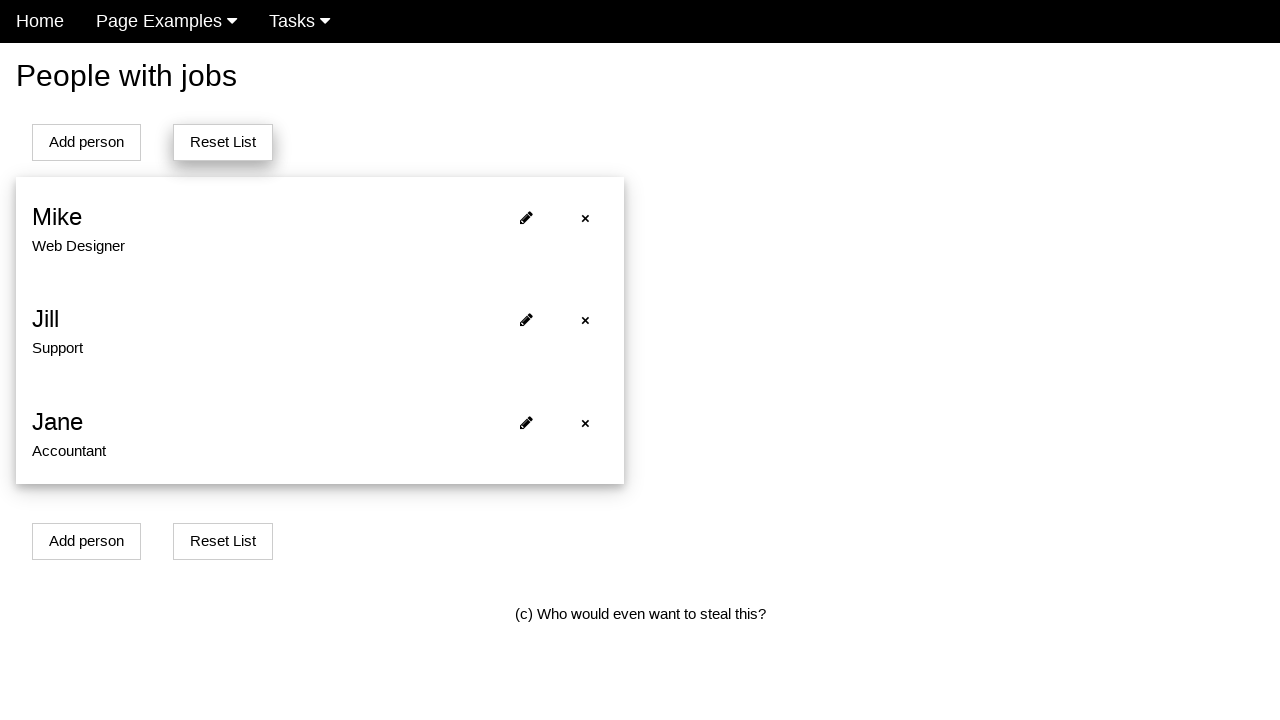

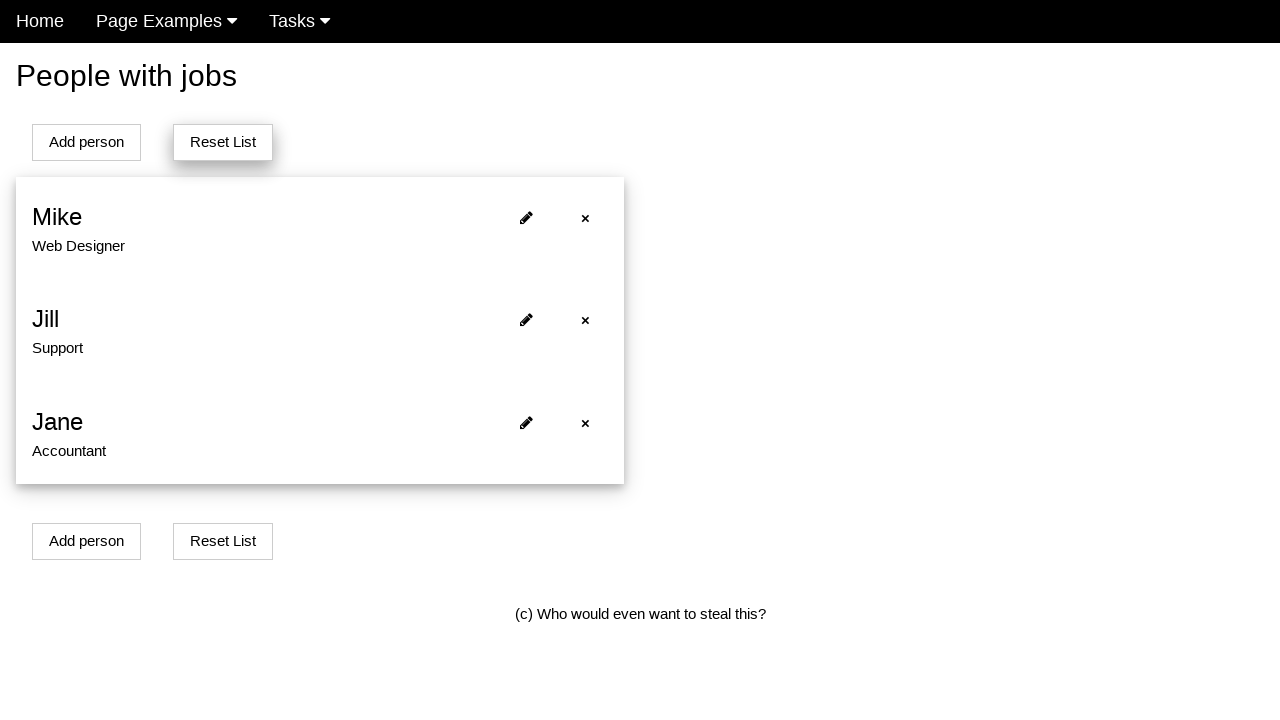